Tests dismissing a JavaScript confirm dialog by clicking a button that triggers a confirm, then dismissing it and verifying the cancel result

Starting URL: https://automationfc.github.io/basic-form/index.html

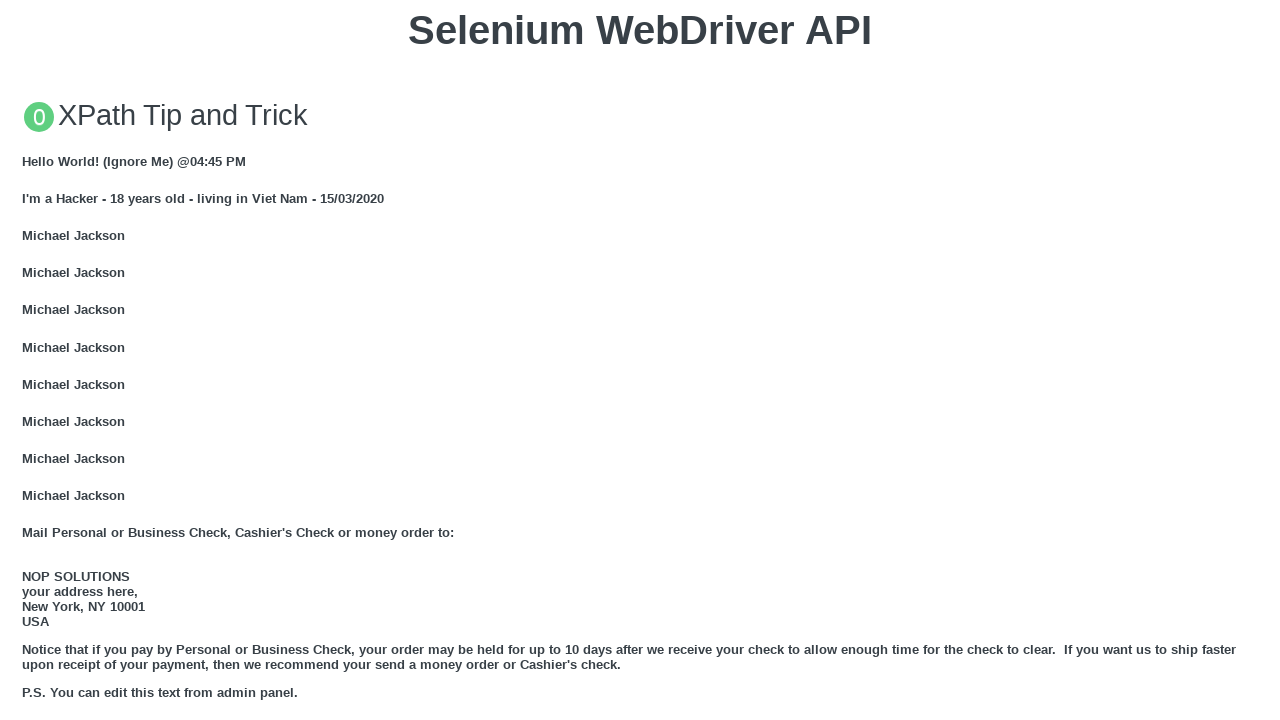

Set up dialog handler to dismiss confirm dialogs
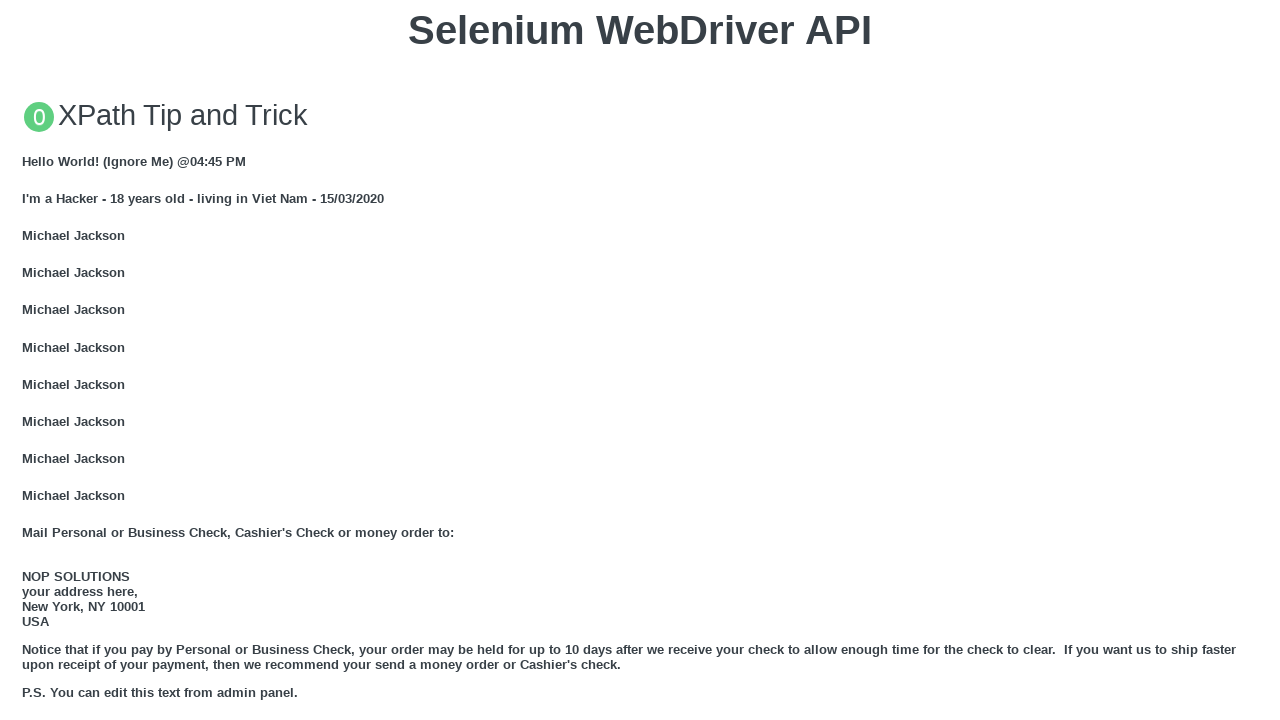

Clicked 'Click for JS Confirm' button to trigger JavaScript confirm dialog at (640, 360) on xpath=//button[text()='Click for JS Confirm']
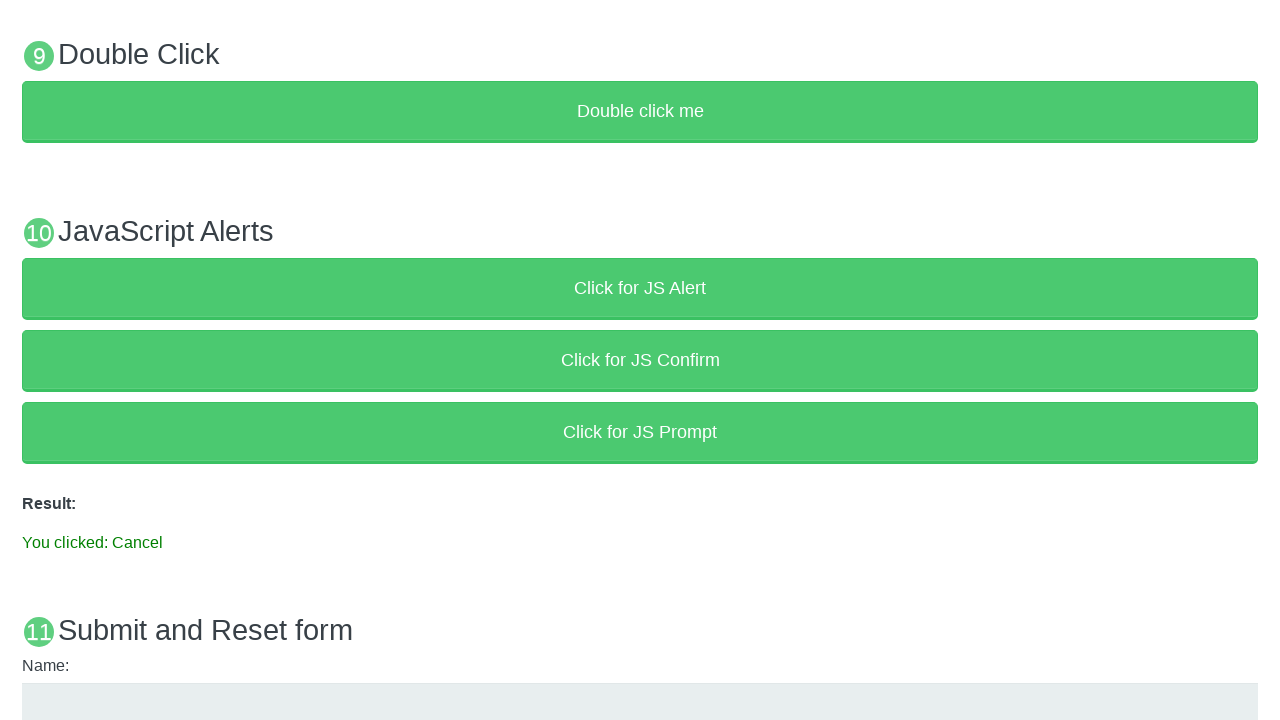

Result element appeared after dismissing confirm dialog
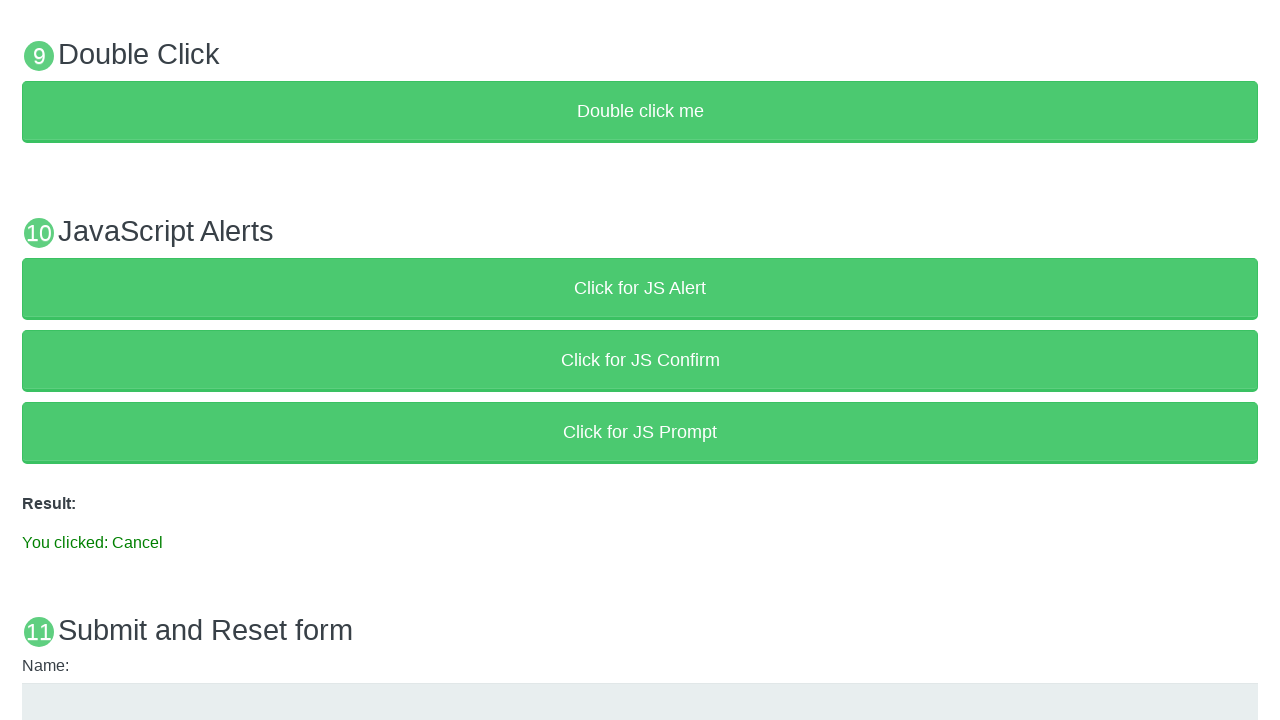

Verified result text shows 'You clicked: Cancel' confirming dismiss action was successful
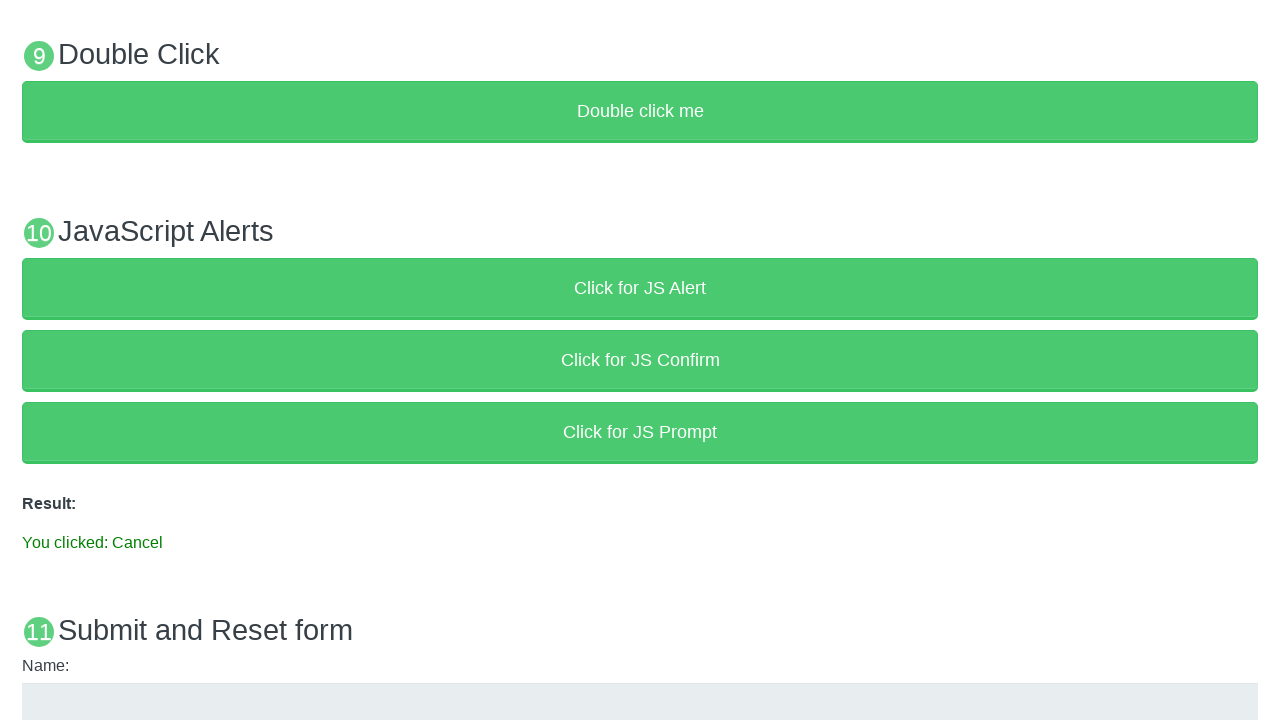

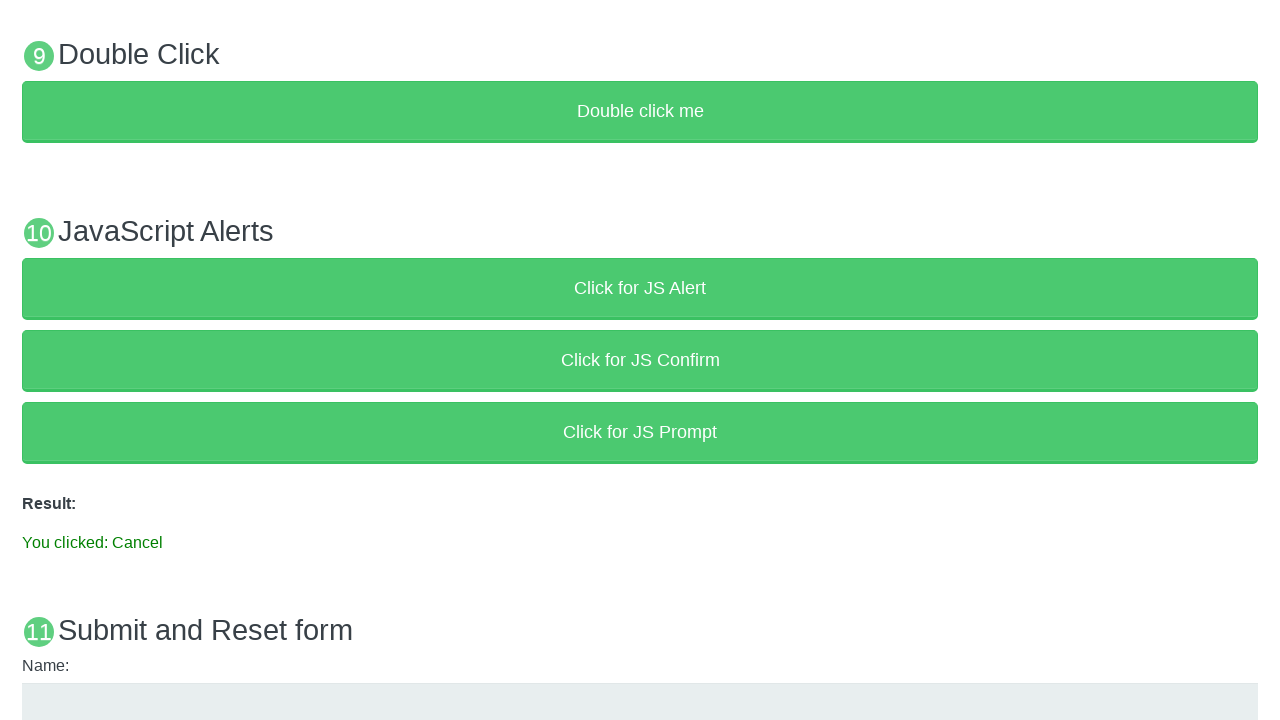